Tests infinite scroll and "load more" functionality on an articles page by scrolling to load content and clicking the load more button, then continuing to scroll multiple times to load additional articles.

Starting URL: https://vivalacloud.ru/category/articles/

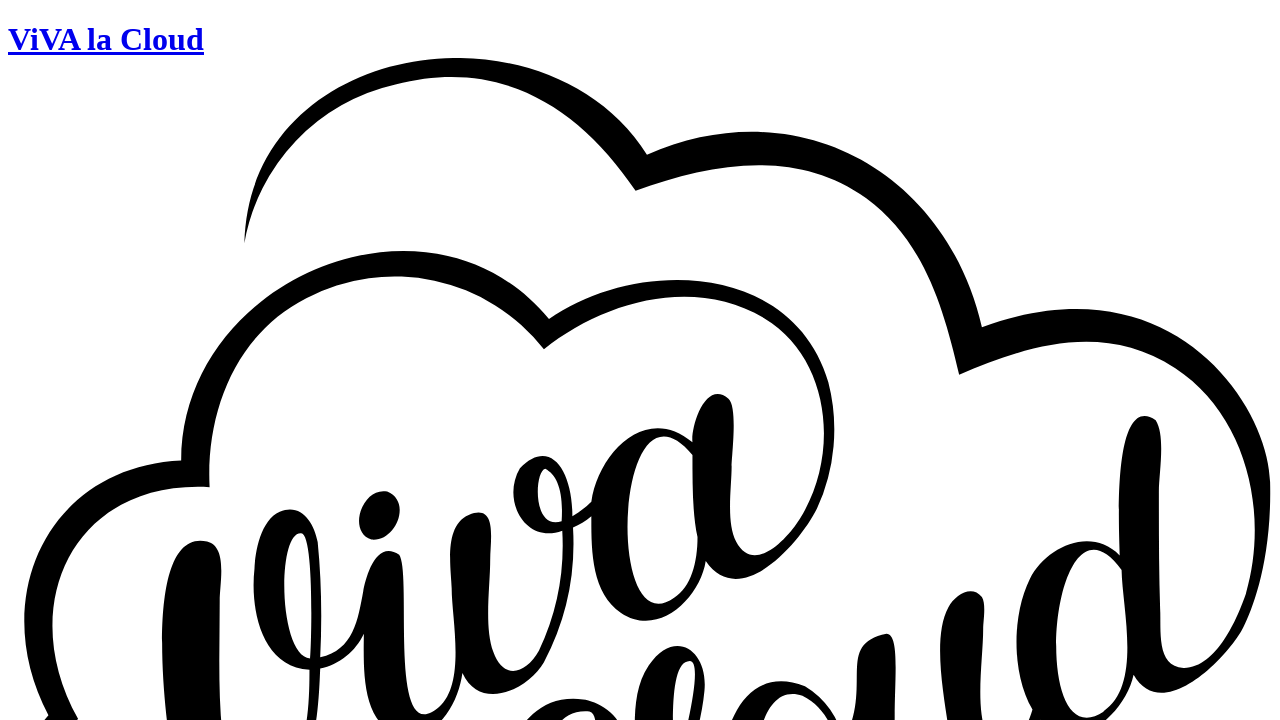

Waited for page to reach network idle state
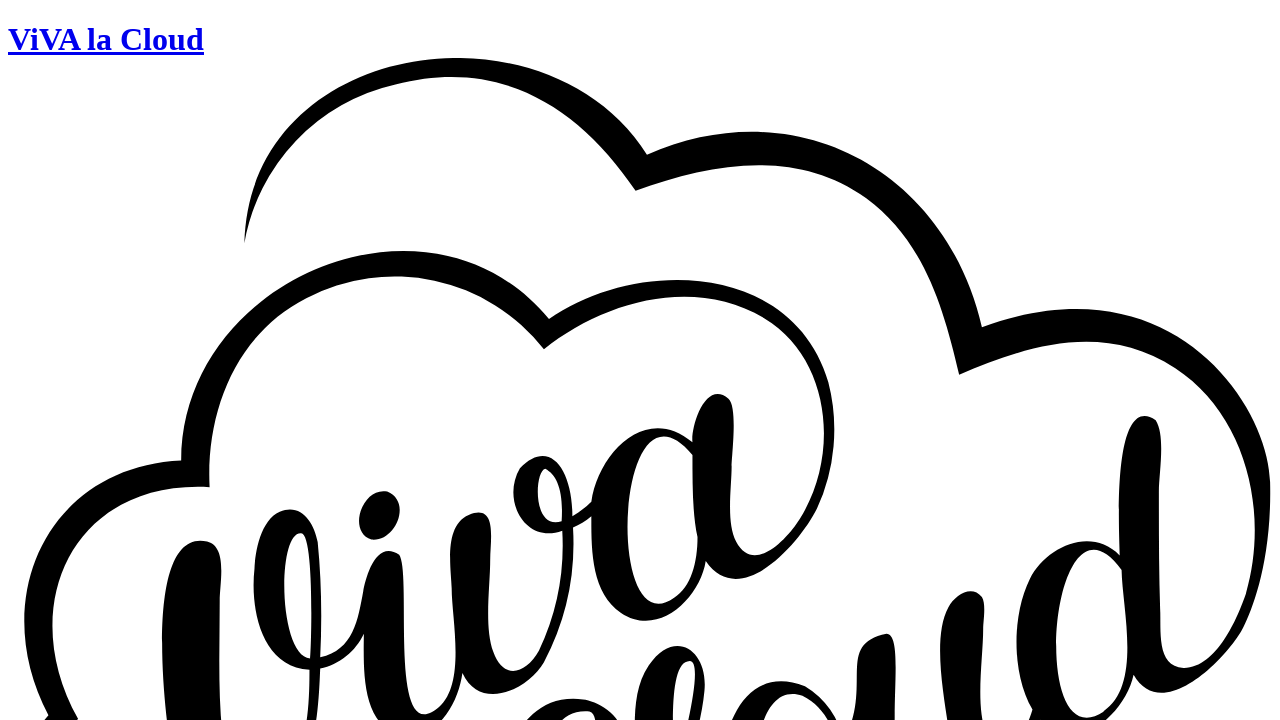

Scrolled to bottom to load initial content via infinite scroll
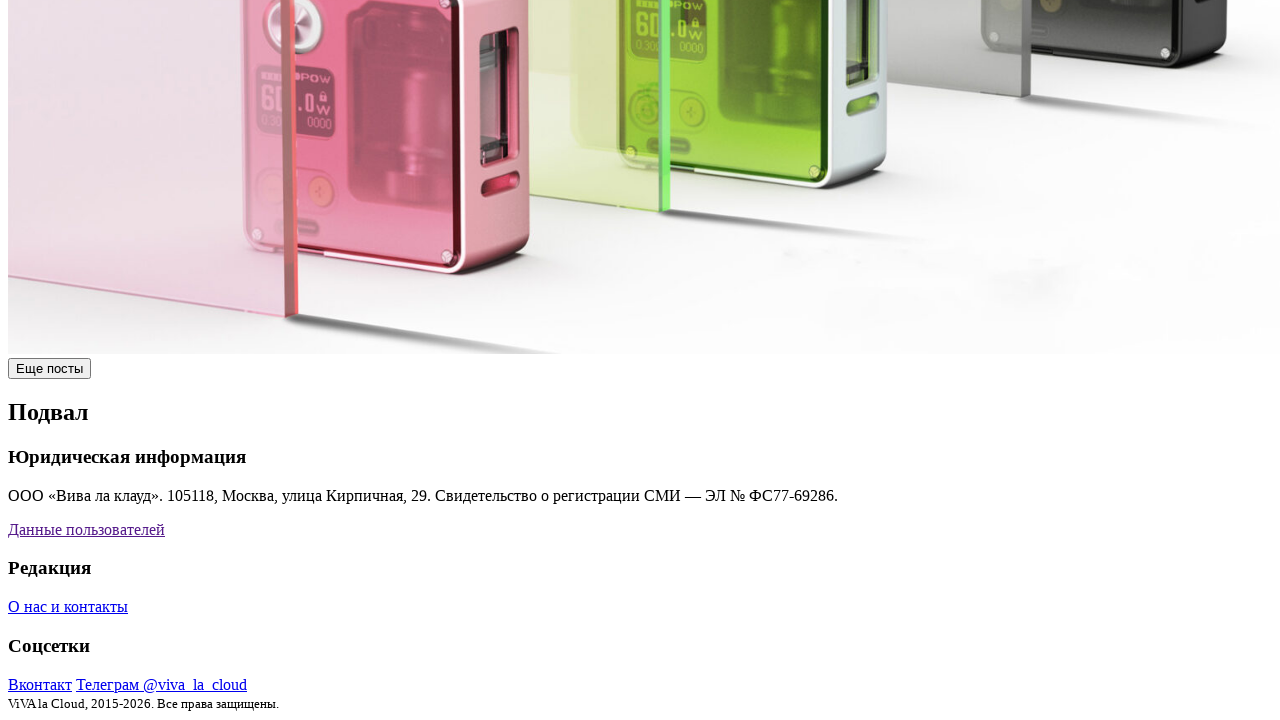

Clicked the 'load more' button at (50, 369) on #loadmore
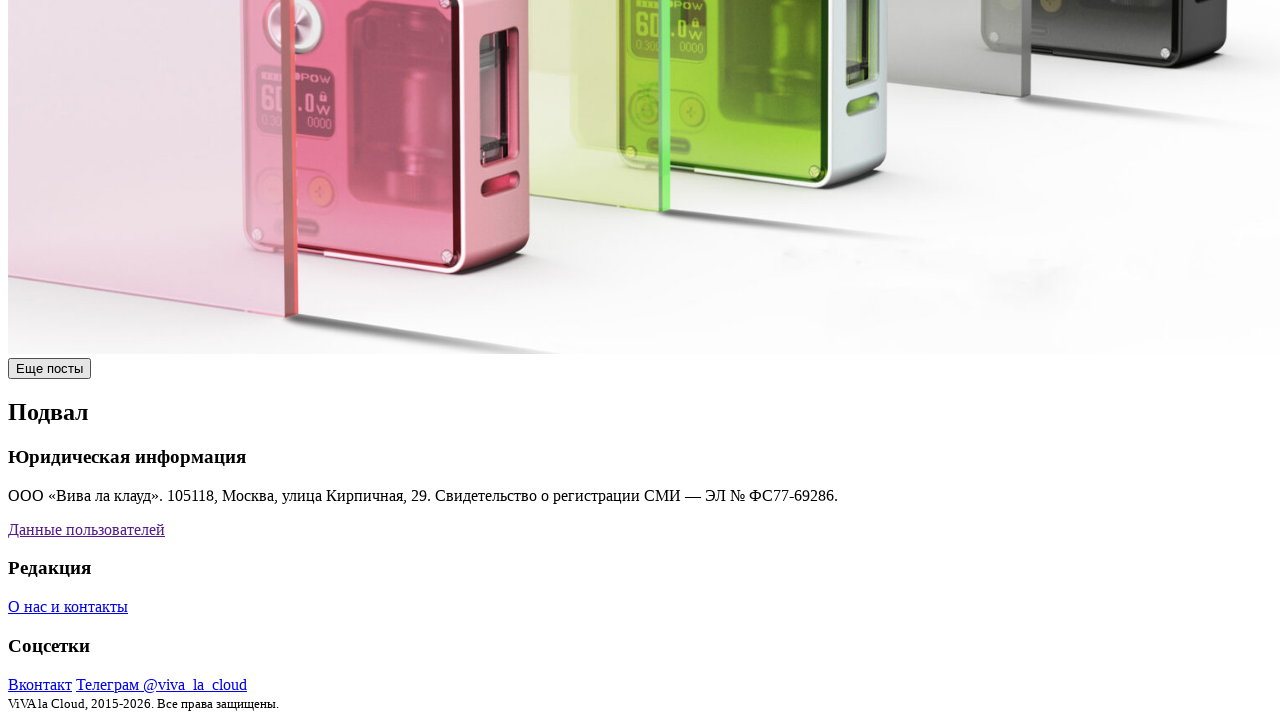

Waited 3 seconds for new articles to load after clicking load more
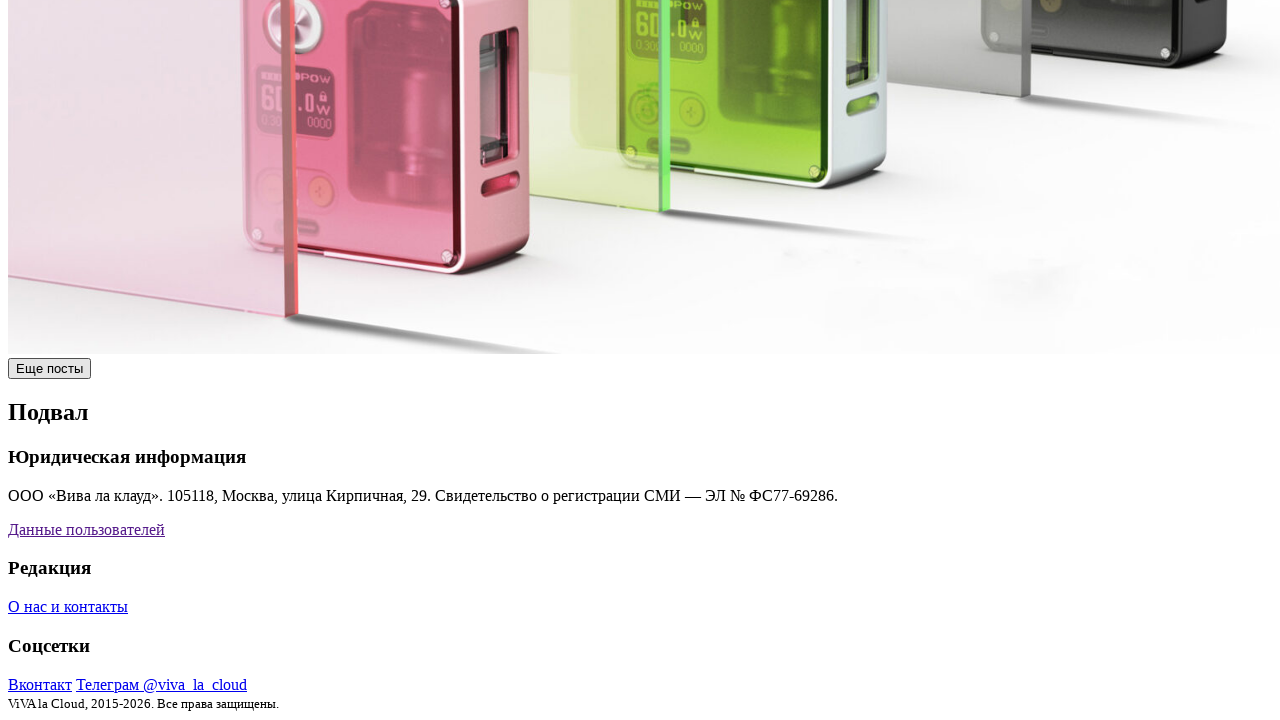

Scrolled to bottom to trigger infinite scroll (iteration 1 of 10)
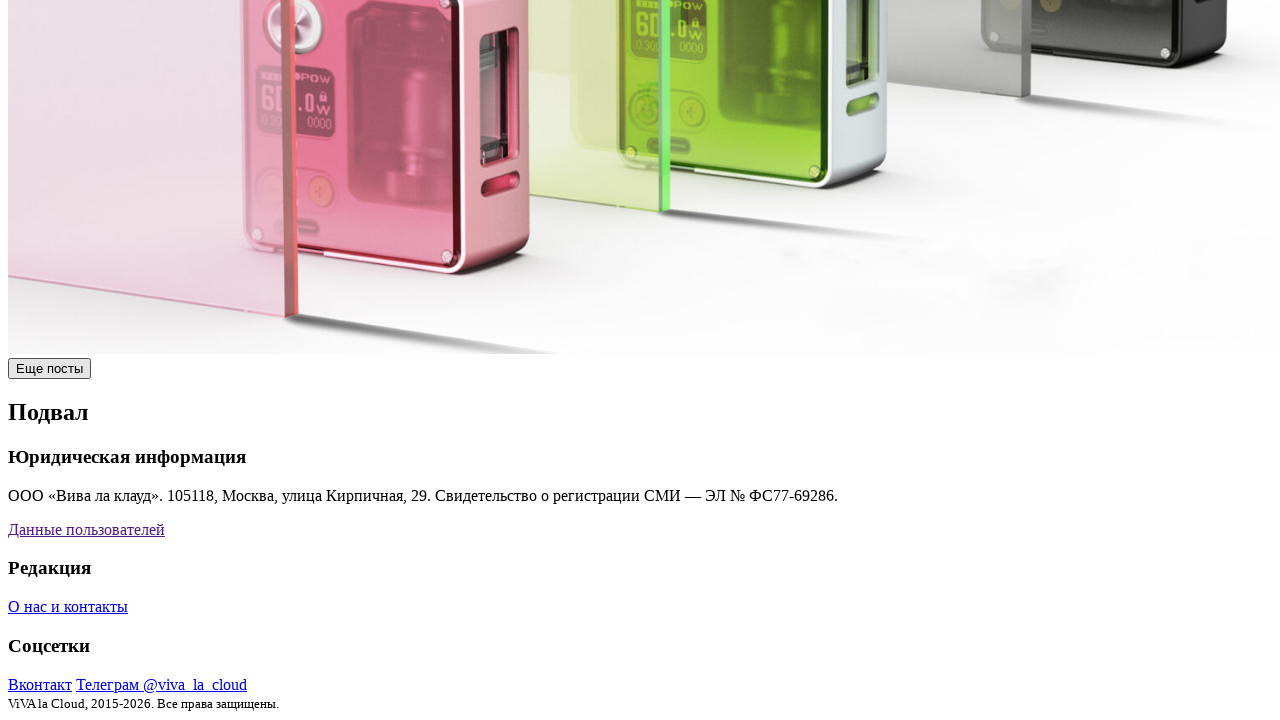

Scrolled to bottom to trigger infinite scroll (iteration 2 of 10)
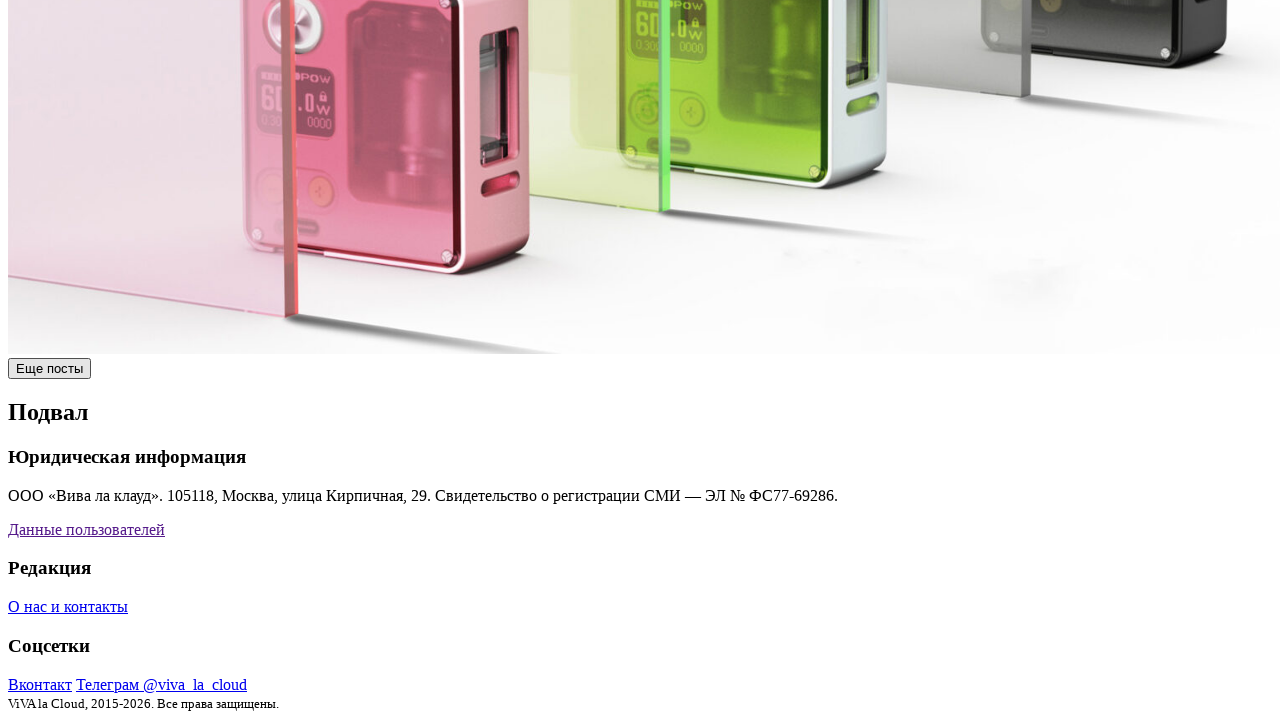

Scrolled to bottom to trigger infinite scroll (iteration 3 of 10)
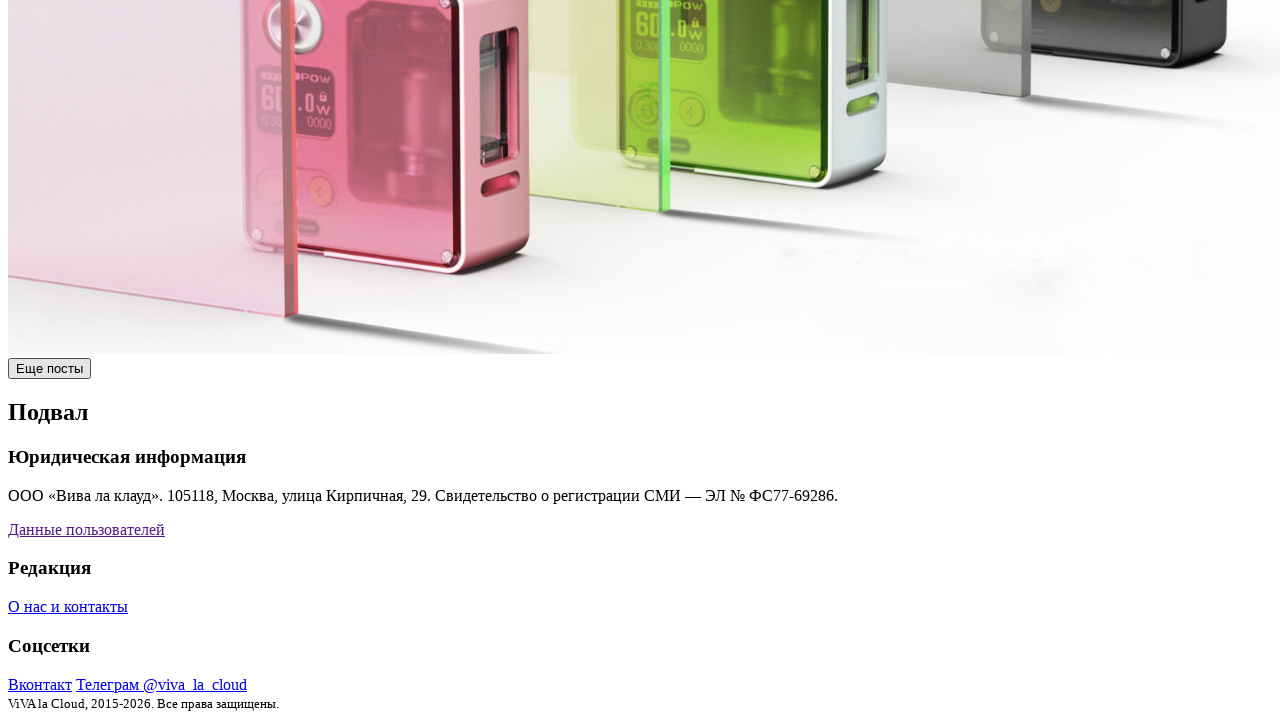

Scrolled to bottom to trigger infinite scroll (iteration 4 of 10)
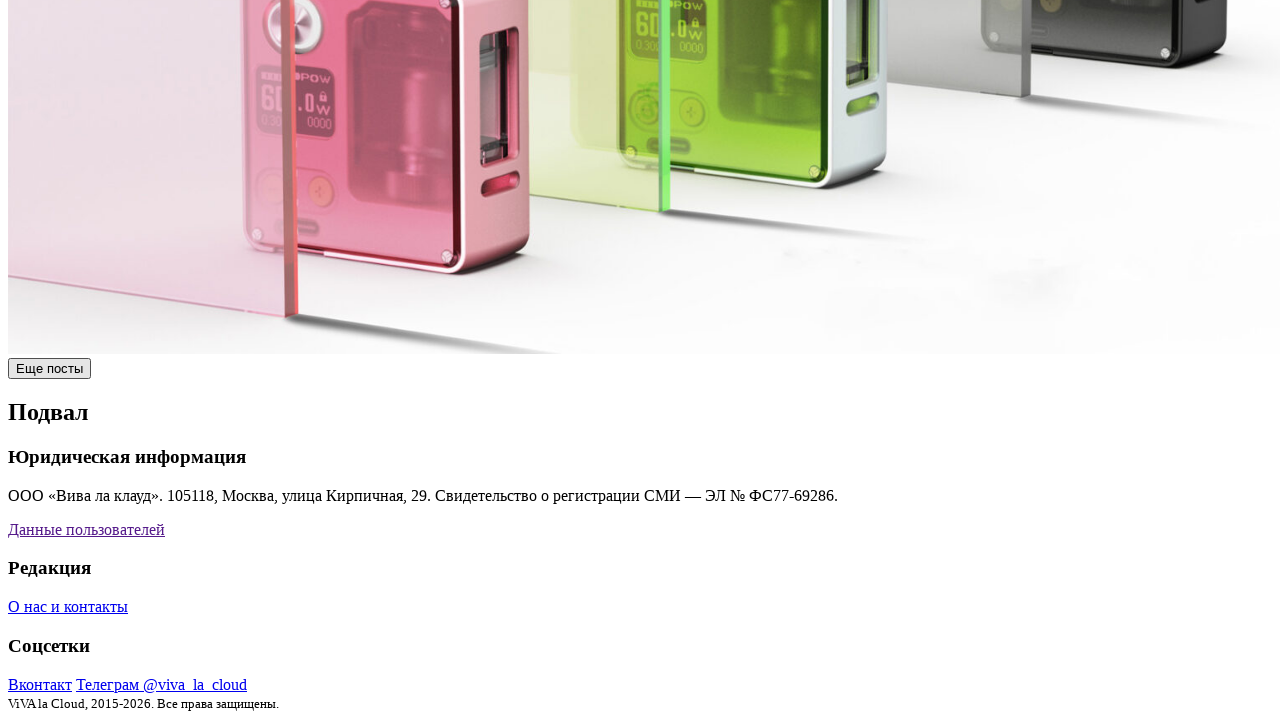

Scrolled to bottom to trigger infinite scroll (iteration 5 of 10)
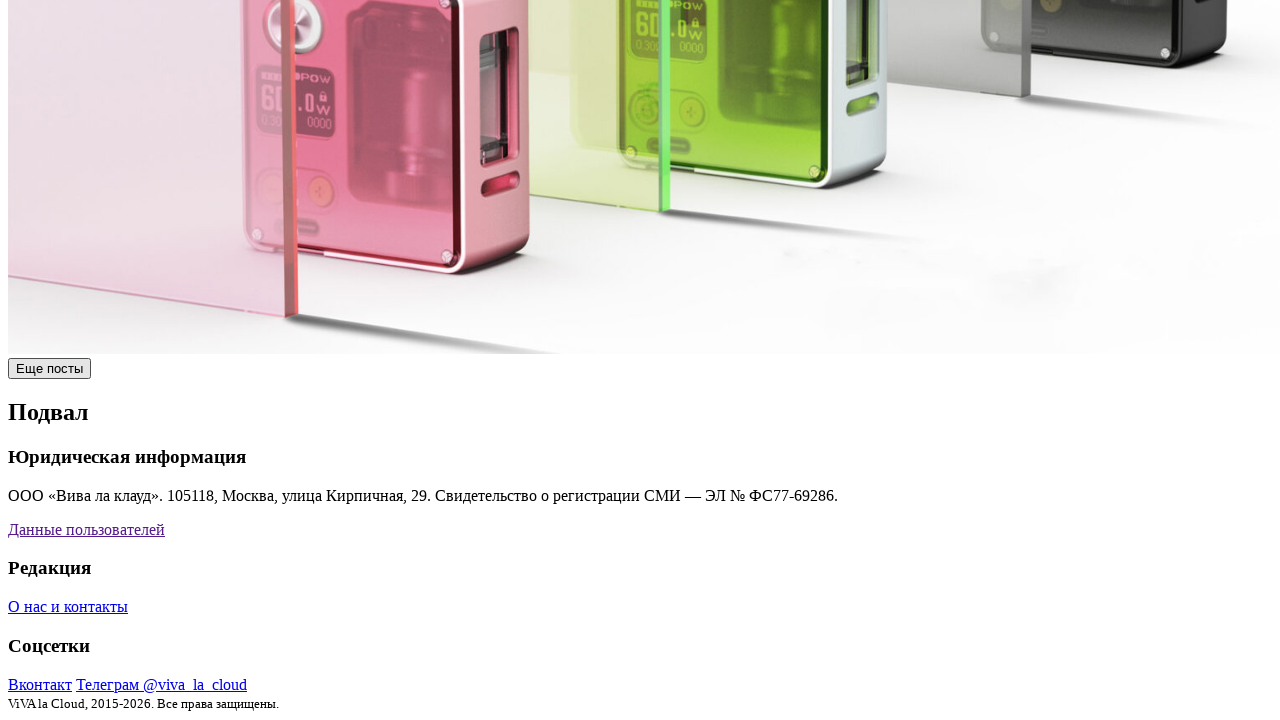

Scrolled to bottom to trigger infinite scroll (iteration 6 of 10)
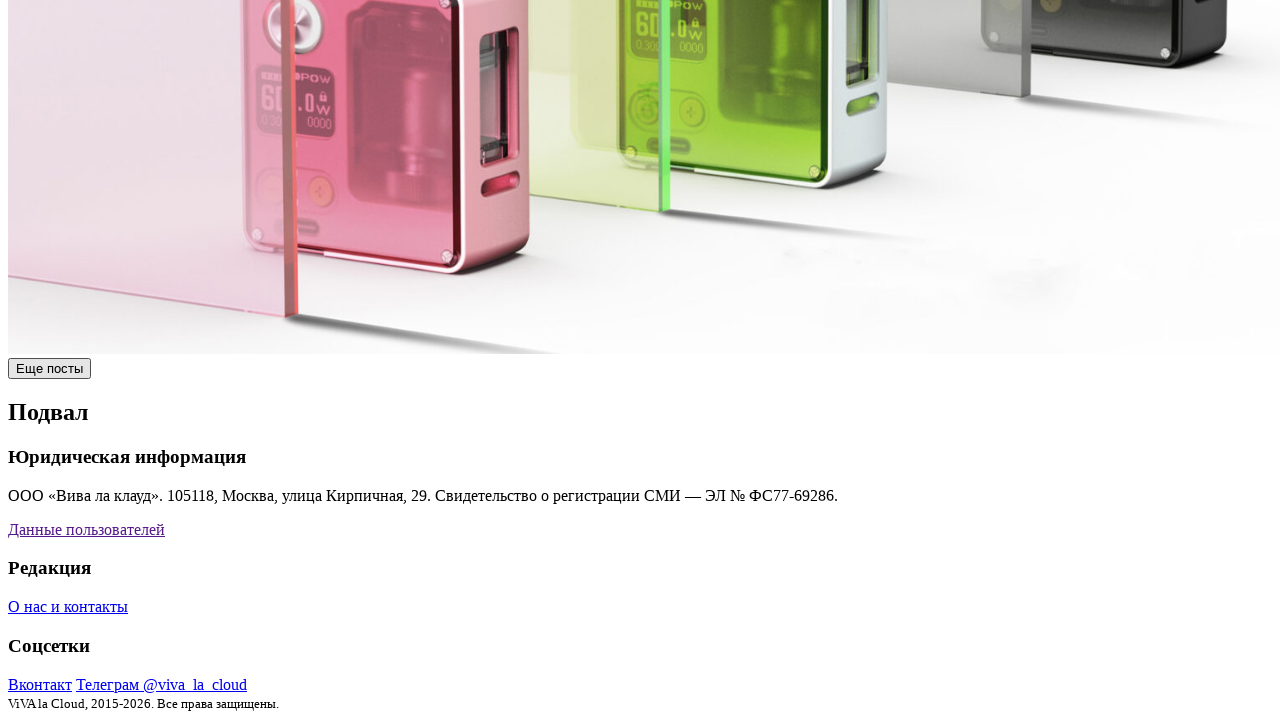

Scrolled to bottom to trigger infinite scroll (iteration 7 of 10)
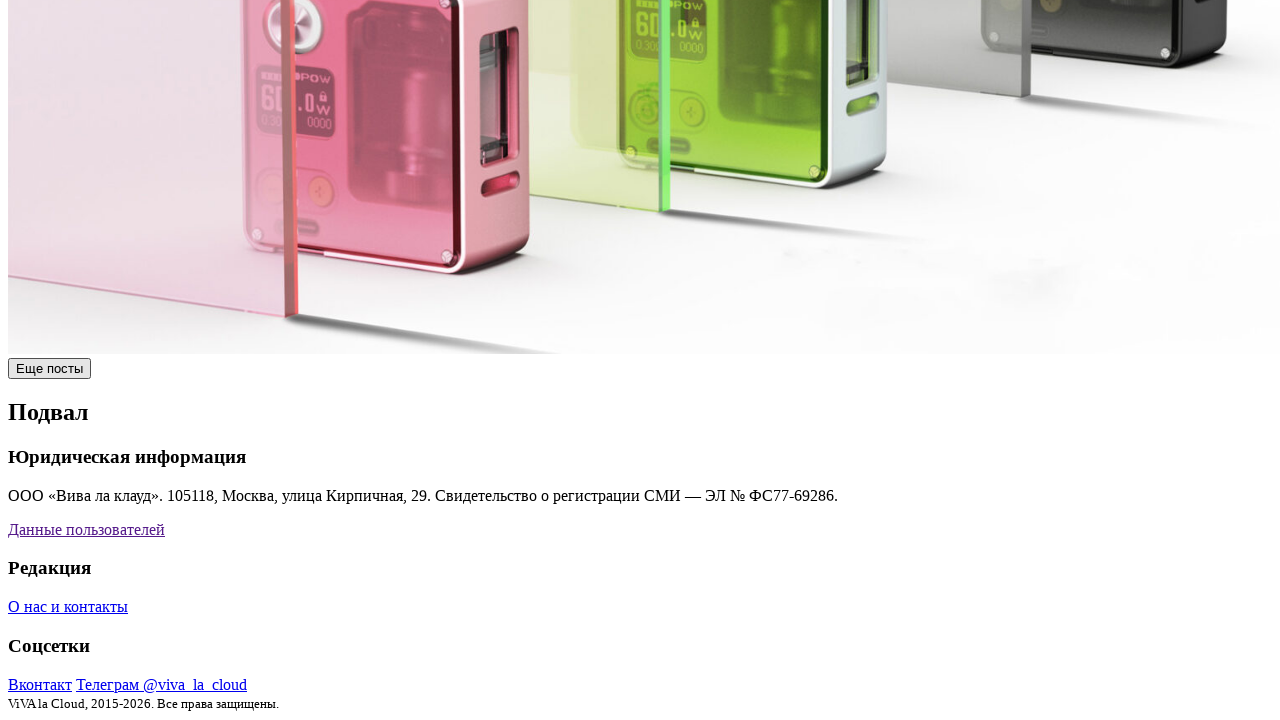

Scrolled to bottom to trigger infinite scroll (iteration 8 of 10)
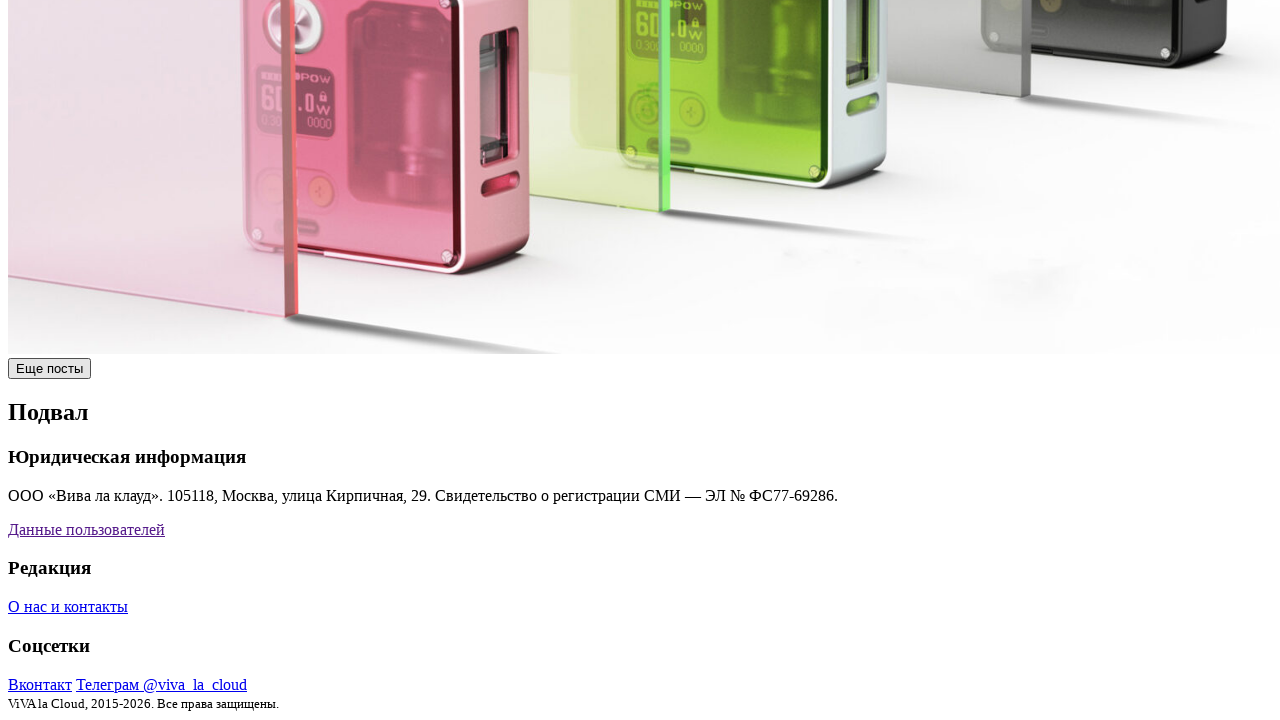

Scrolled to bottom to trigger infinite scroll (iteration 9 of 10)
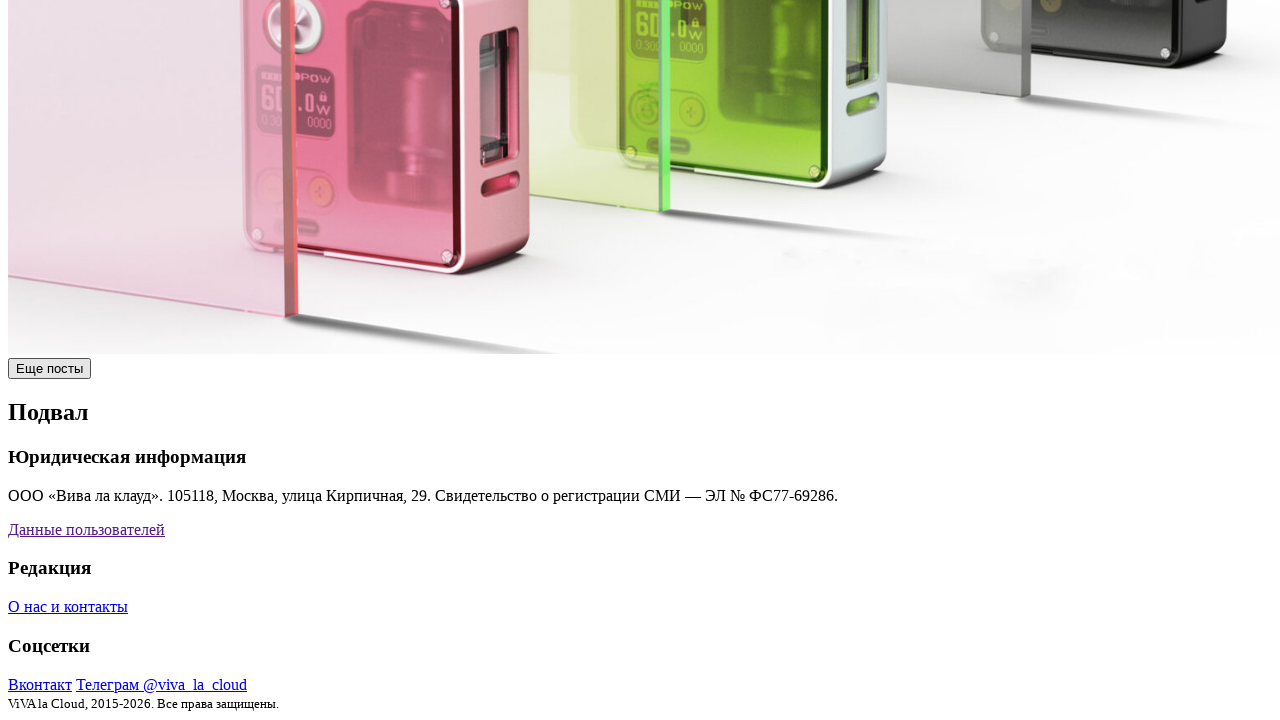

Scrolled to bottom to trigger infinite scroll (iteration 10 of 10)
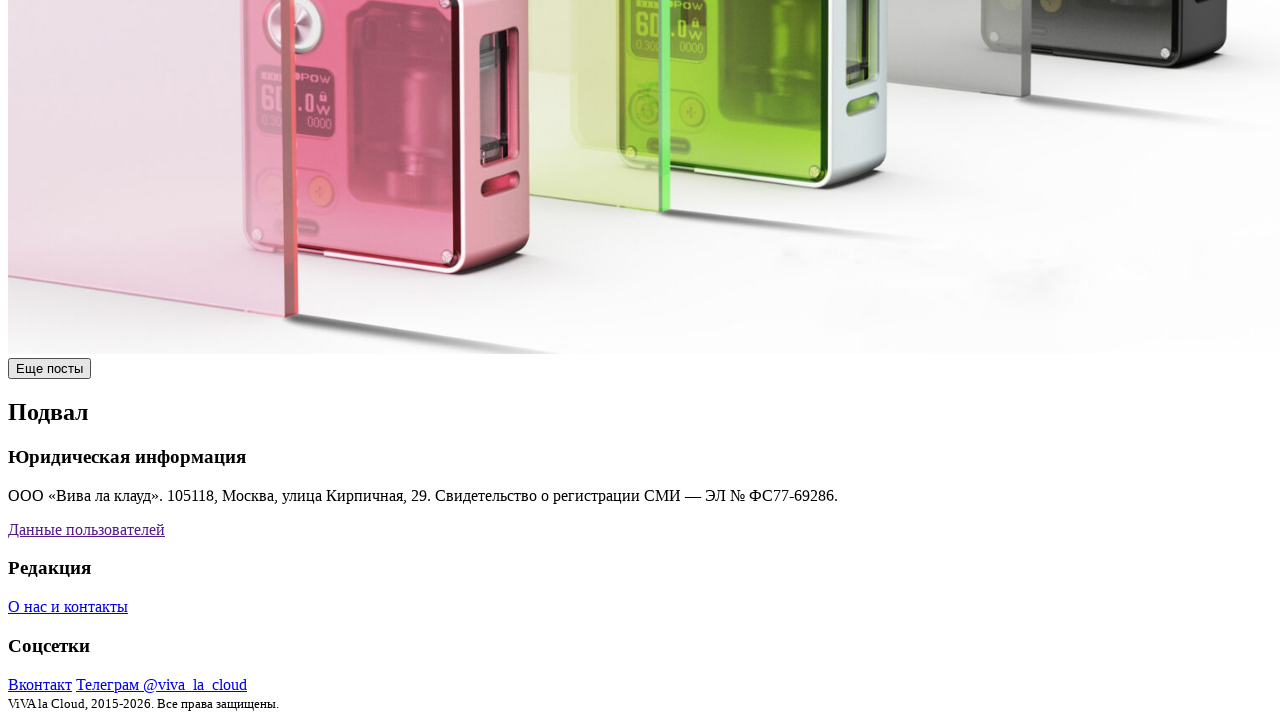

Verified that article elements are present on the page
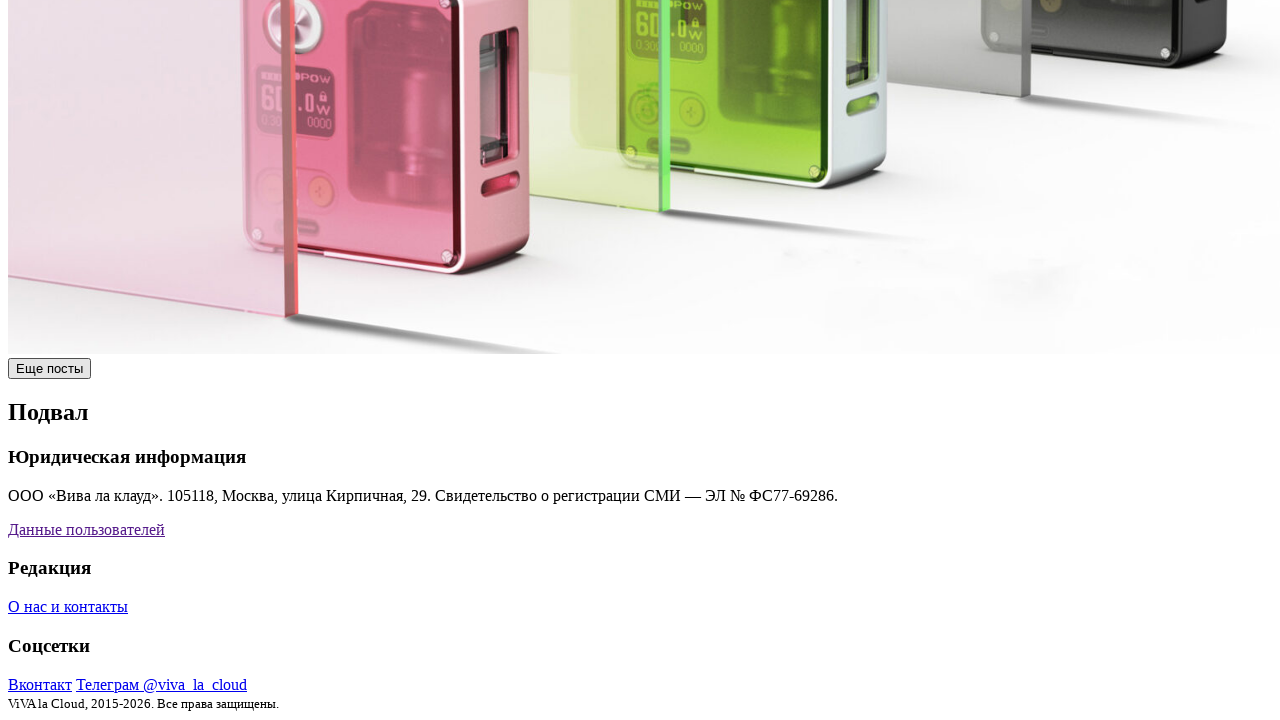

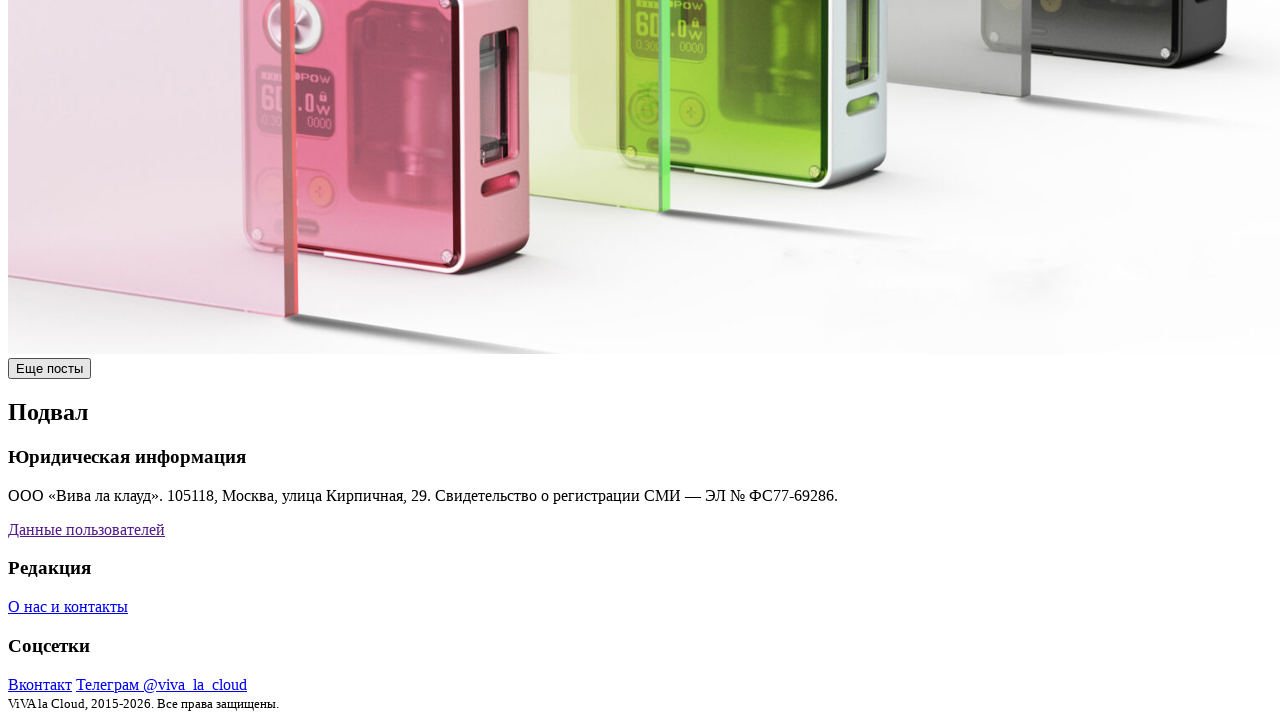